Tests navigation to the Insights section of CGI website and then returns to the home page by clicking the logo (duplicate test)

Starting URL: https://cgi.com/

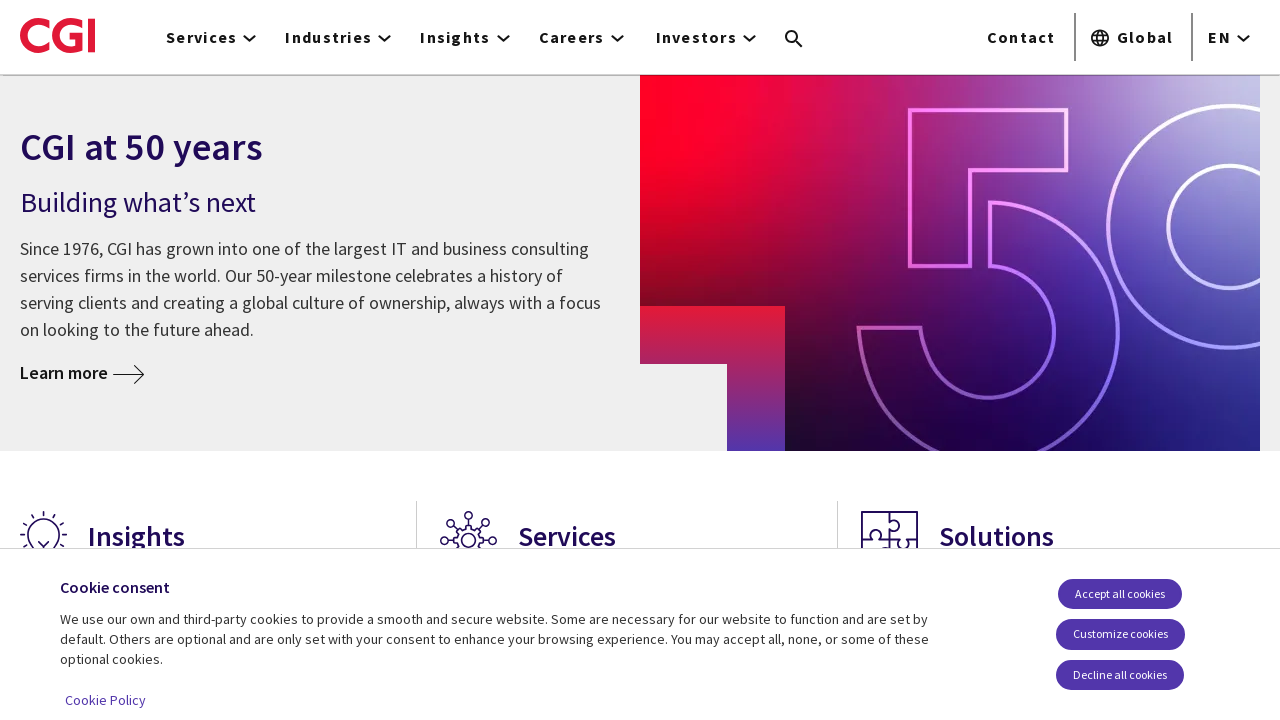

Clicked on Insights navigation link at (462, 37) on xpath=/html/body/header/div/div[3]/div/nav/ul/li[3]/a
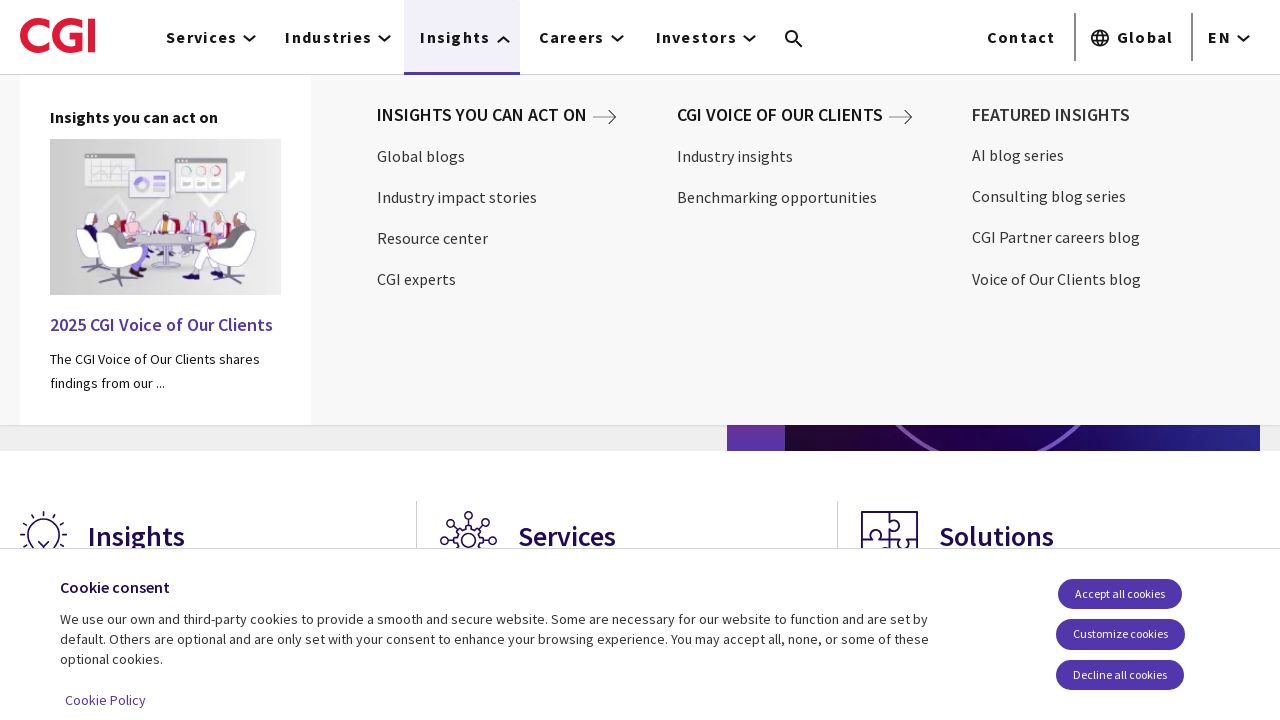

Clicked on home logo to return to homepage at (58, 35) on #Calque_1
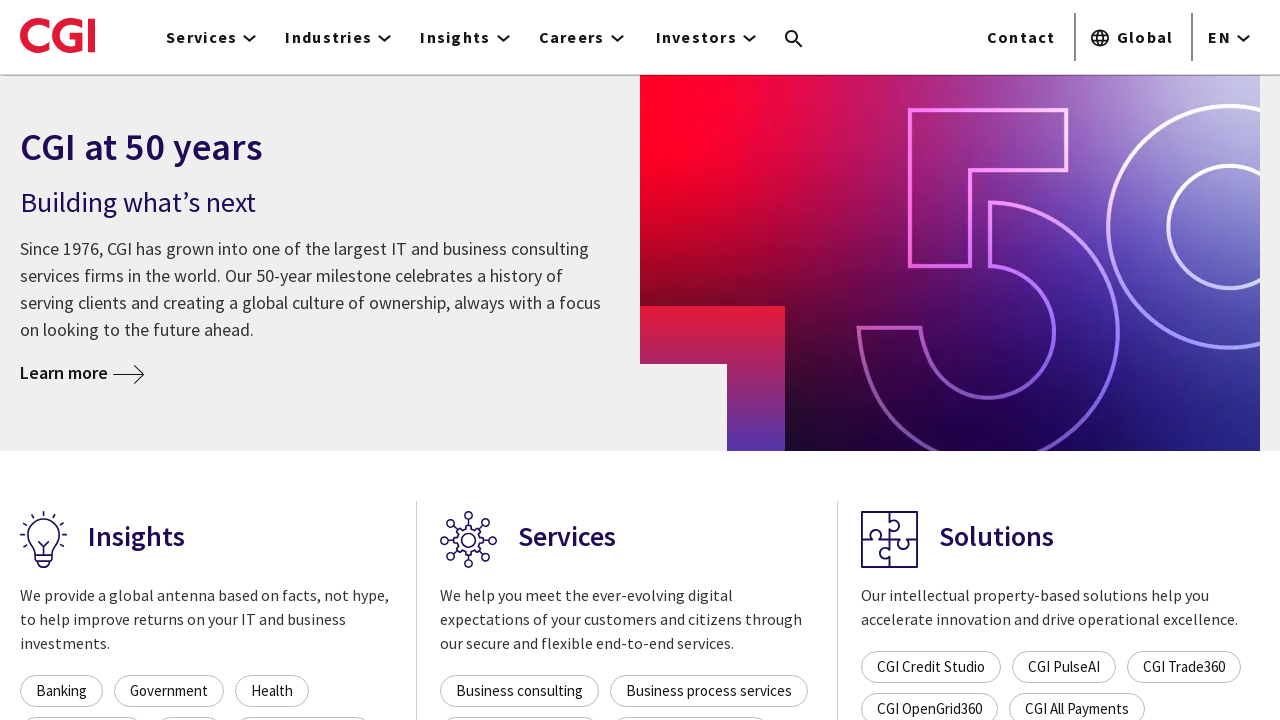

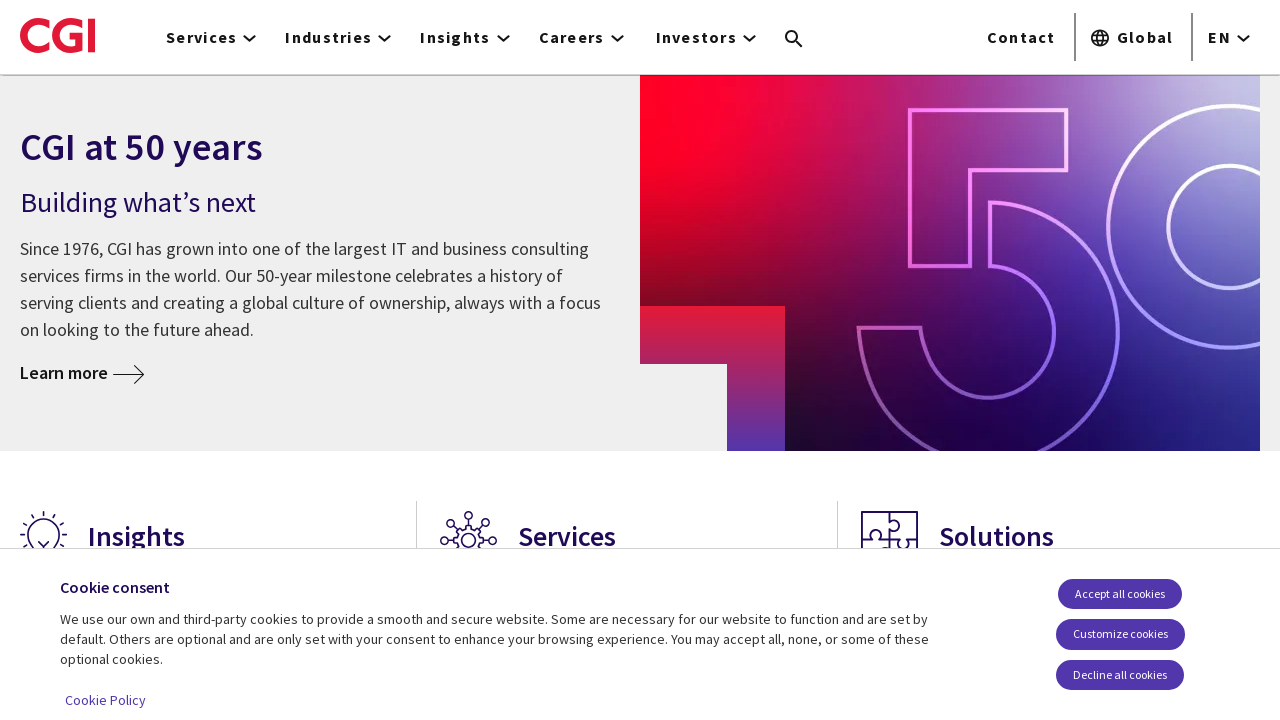